Tests dynamic loading with explicit waits - clicks start button and waits for loading indicator to appear then disappear before verifying the finish message

Starting URL: http://the-internet.herokuapp.com/dynamic_loading/1

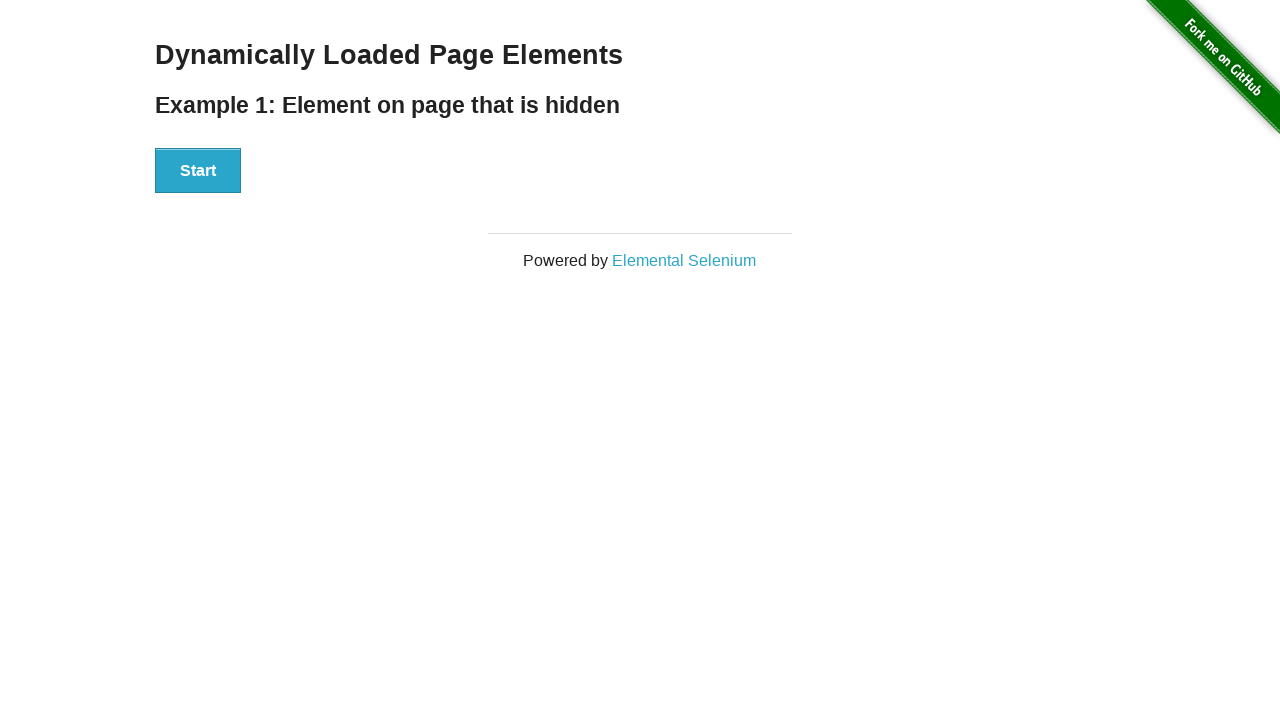

Waited for start button to become visible
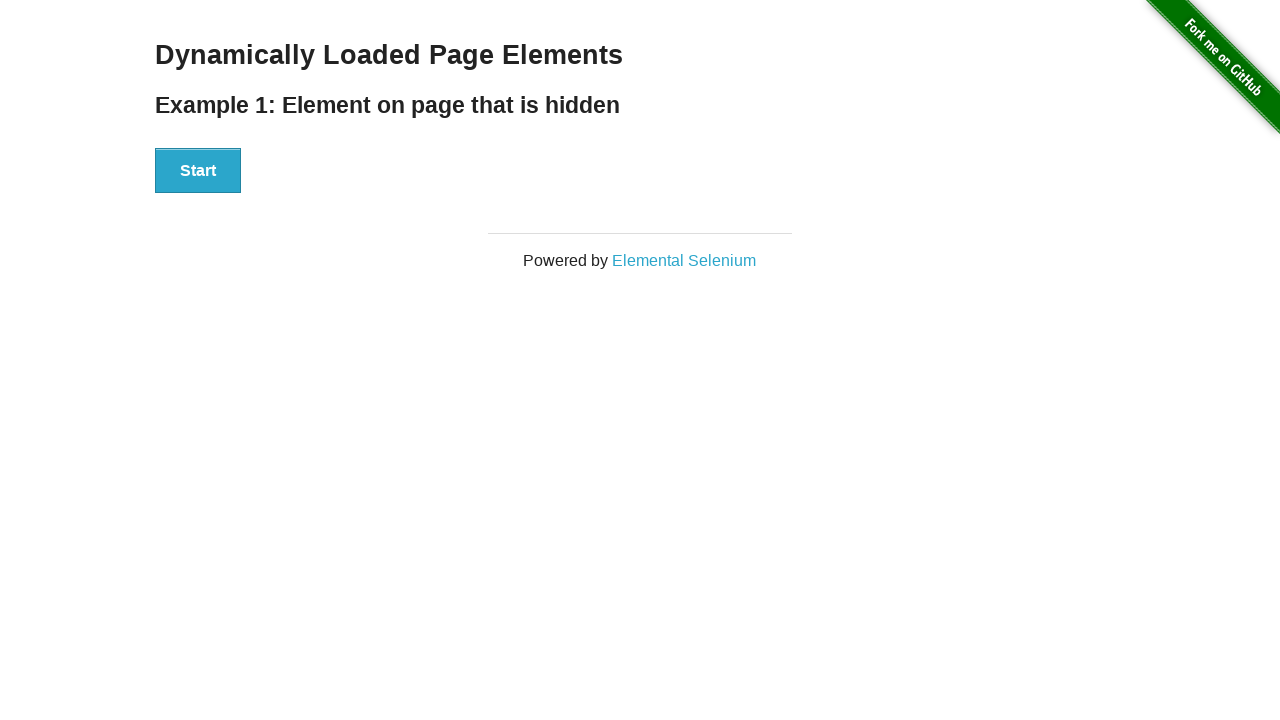

Clicked the start button at (198, 171) on button
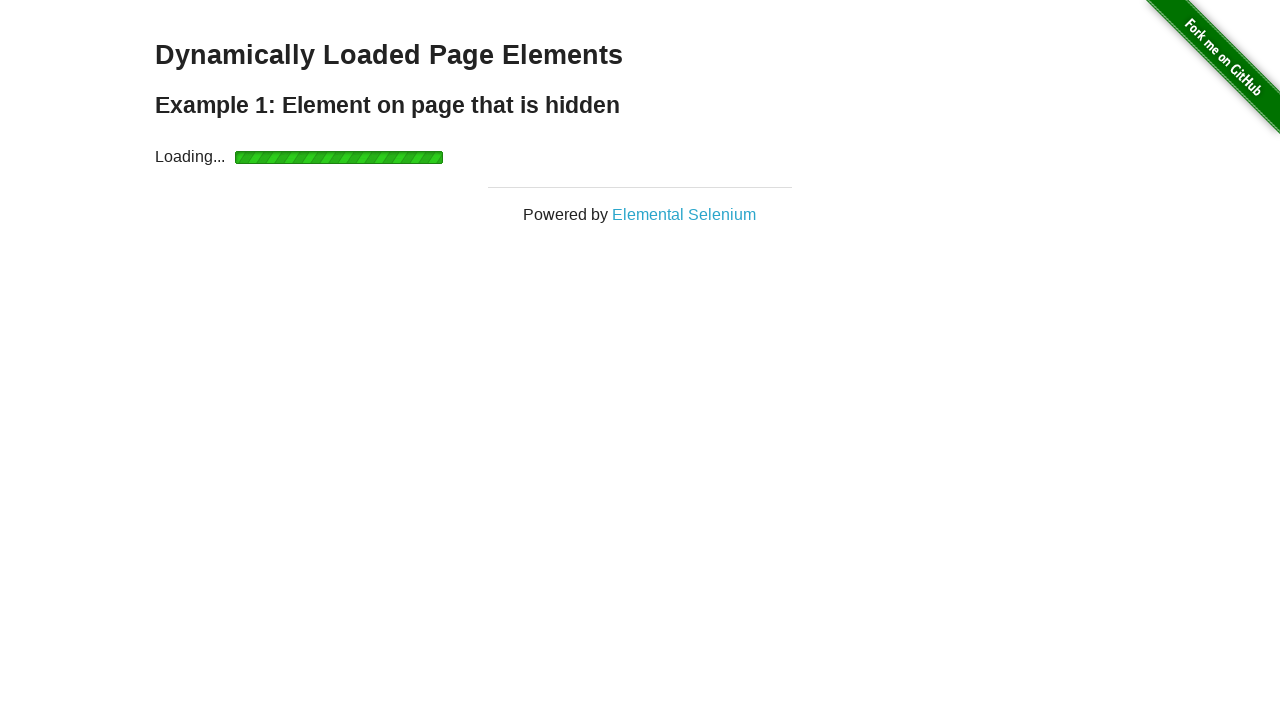

Waited for start button to become hidden
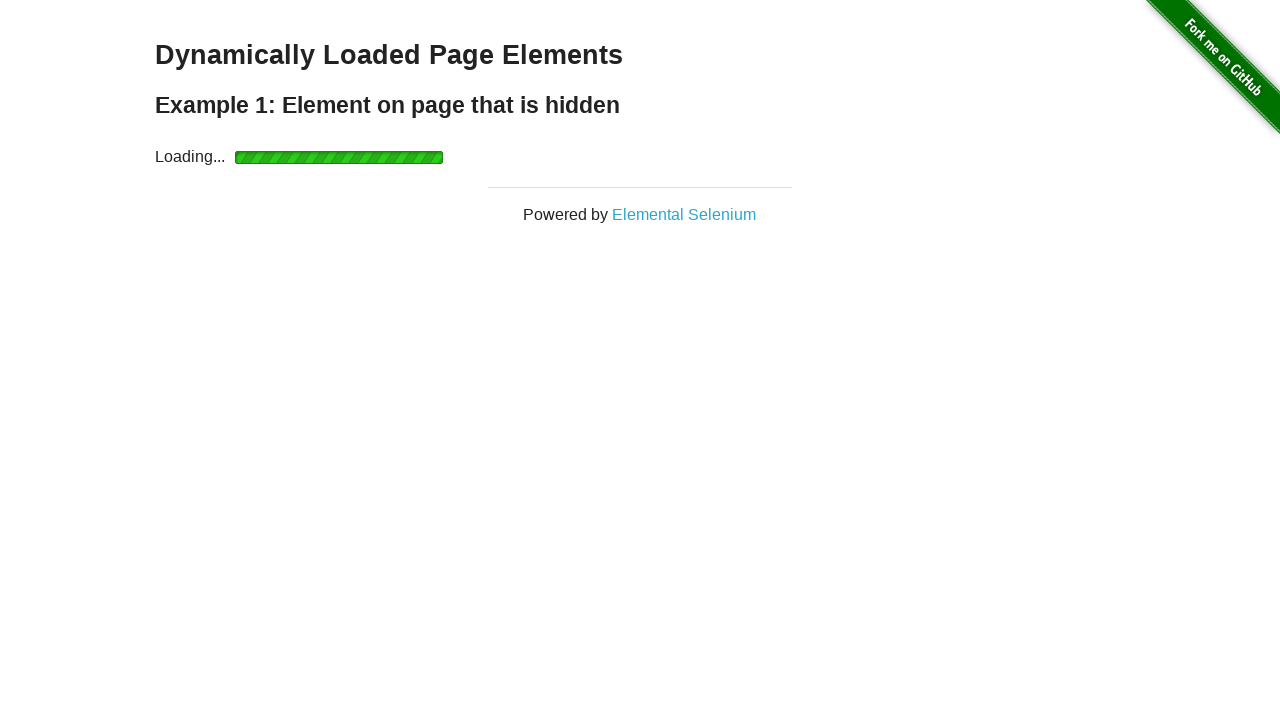

Waited for loading indicator to appear
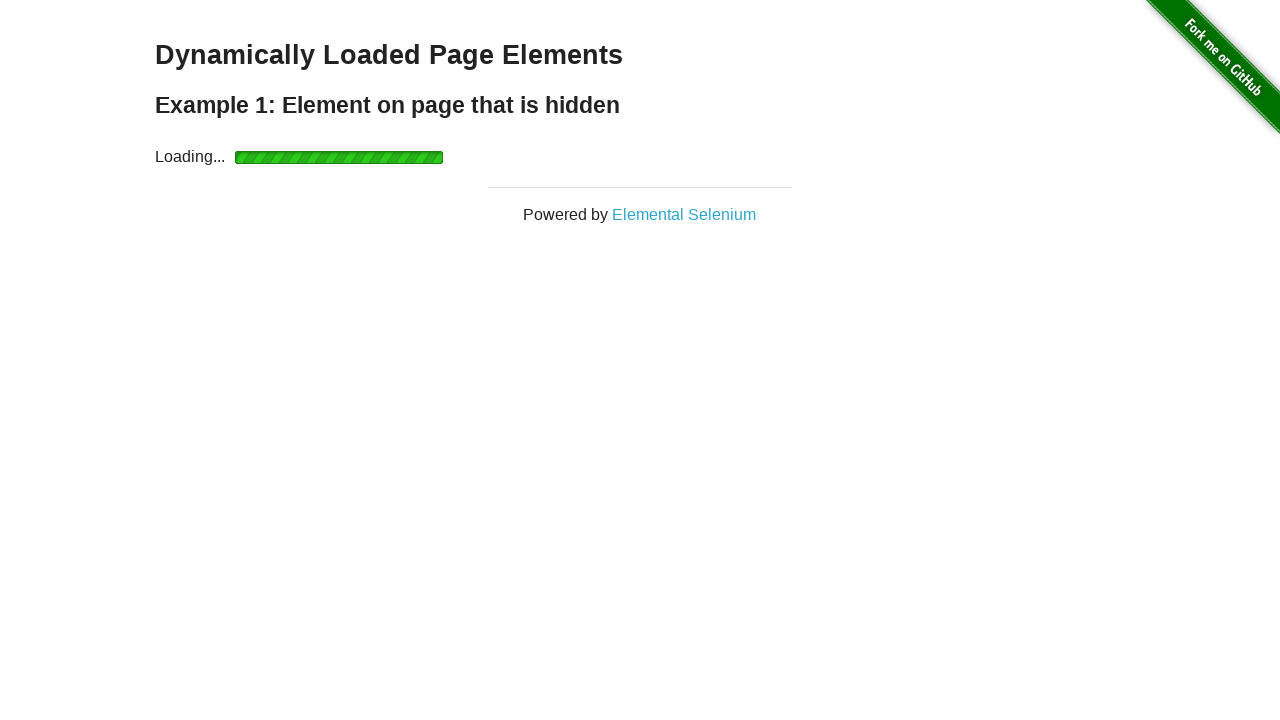

Waited for loading indicator to disappear
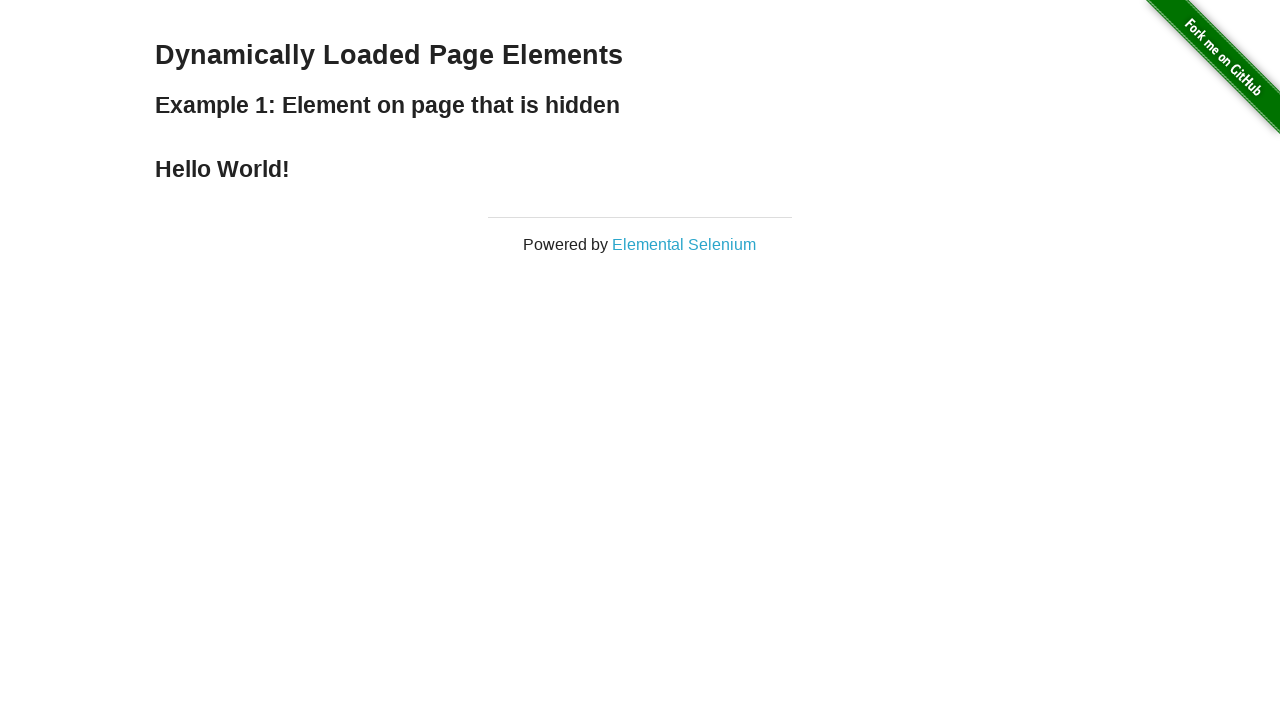

Verified finish message is now visible
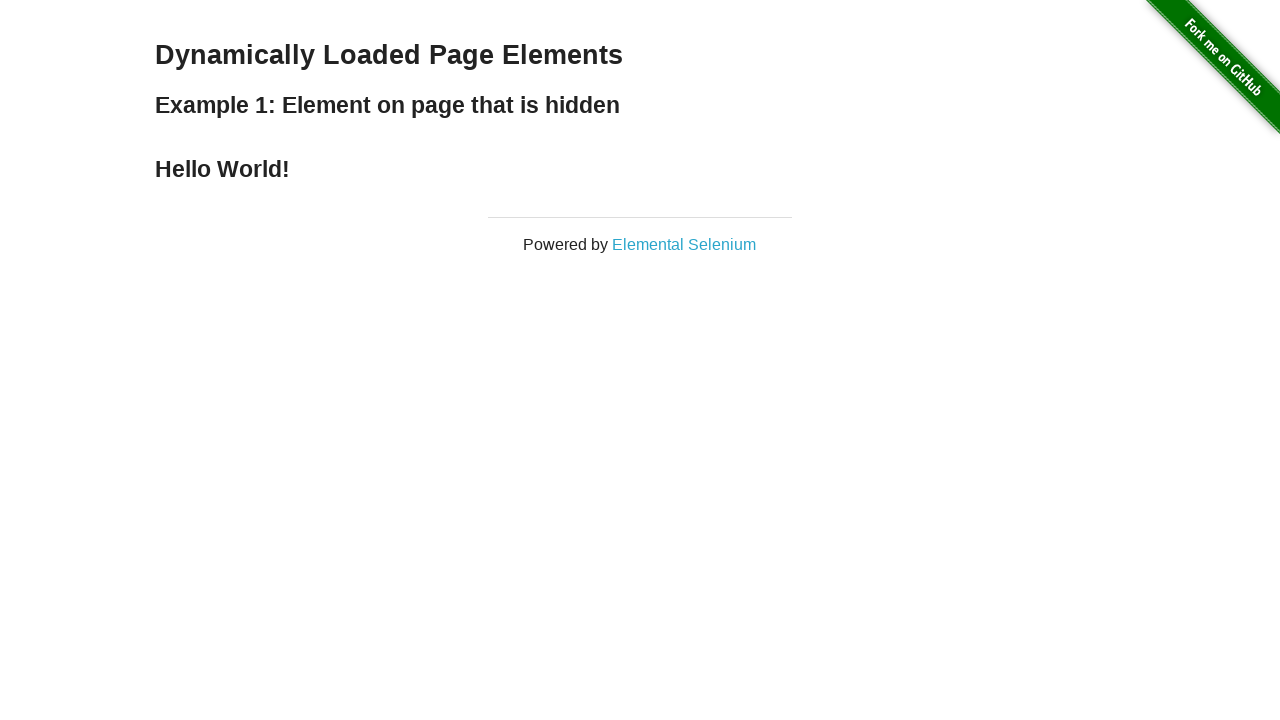

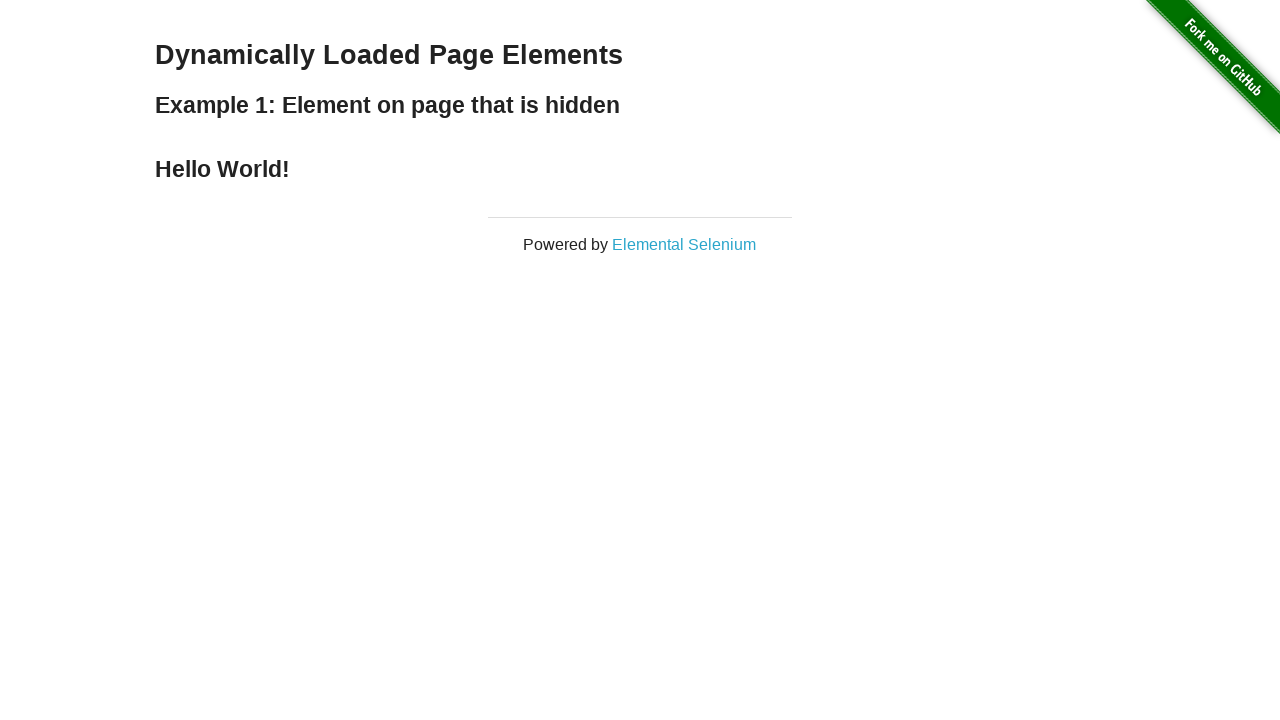